Tests drag-and-drop functionality on jQuery UI demo page by dragging an element onto a droppable target using the built-in drag and drop action.

Starting URL: https://jqueryui.com/droppable/

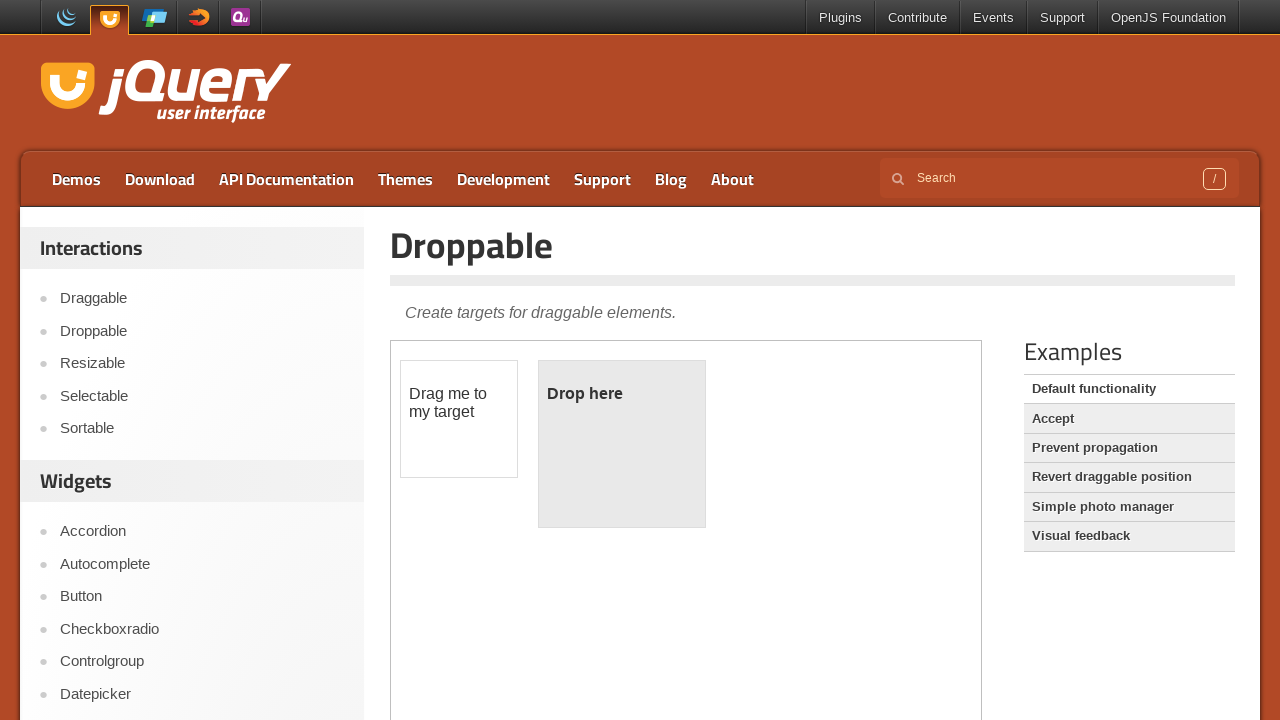

Located the demo iframe containing drag-and-drop elements
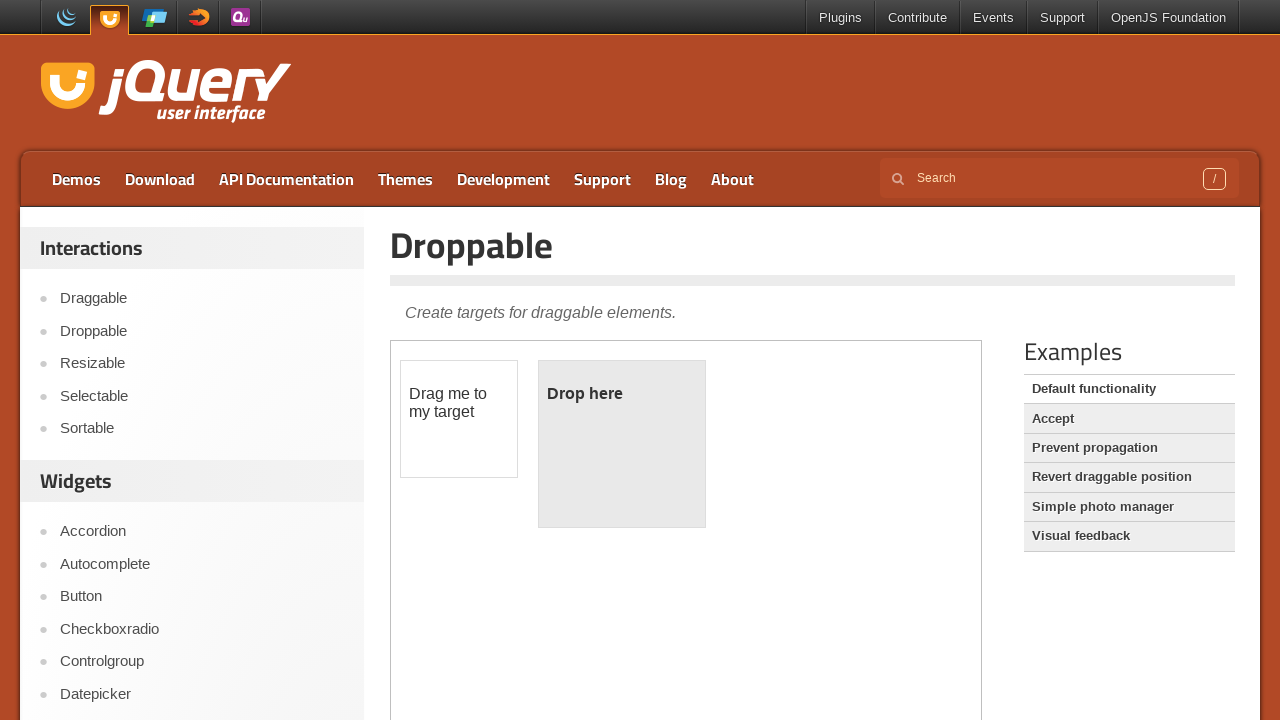

Located the draggable source element (#draggable)
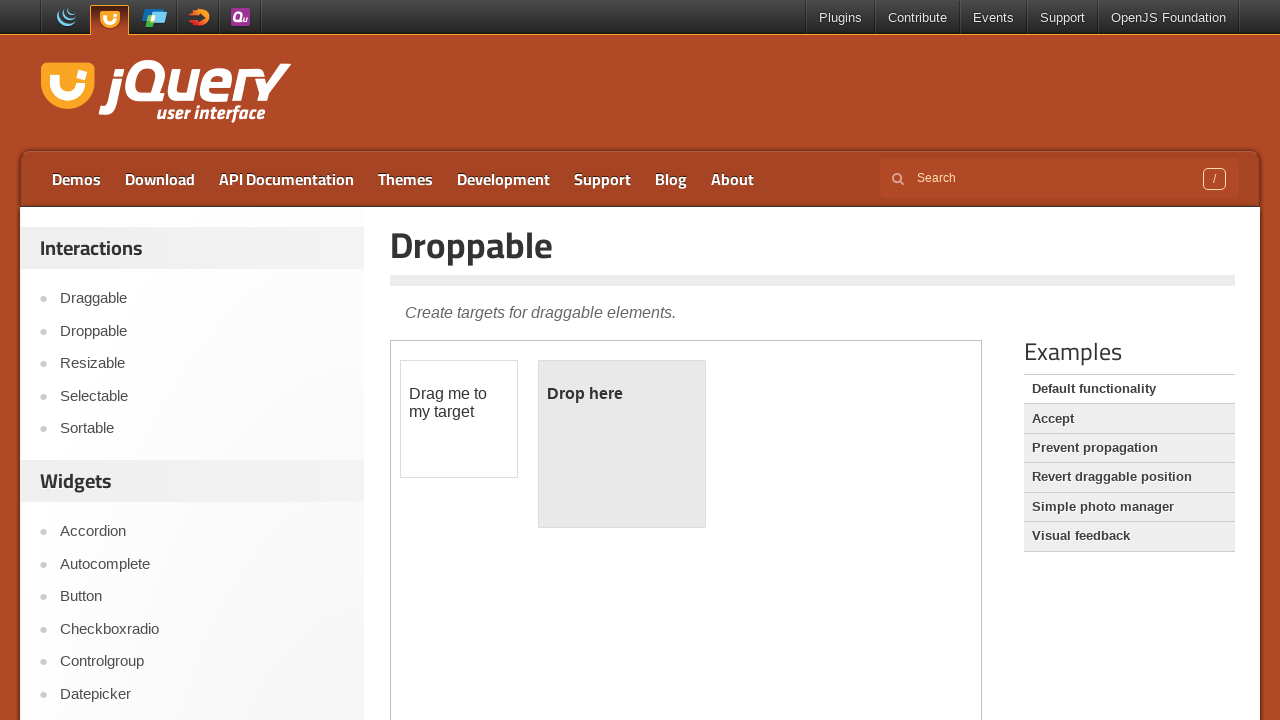

Located the droppable target element (#droppable)
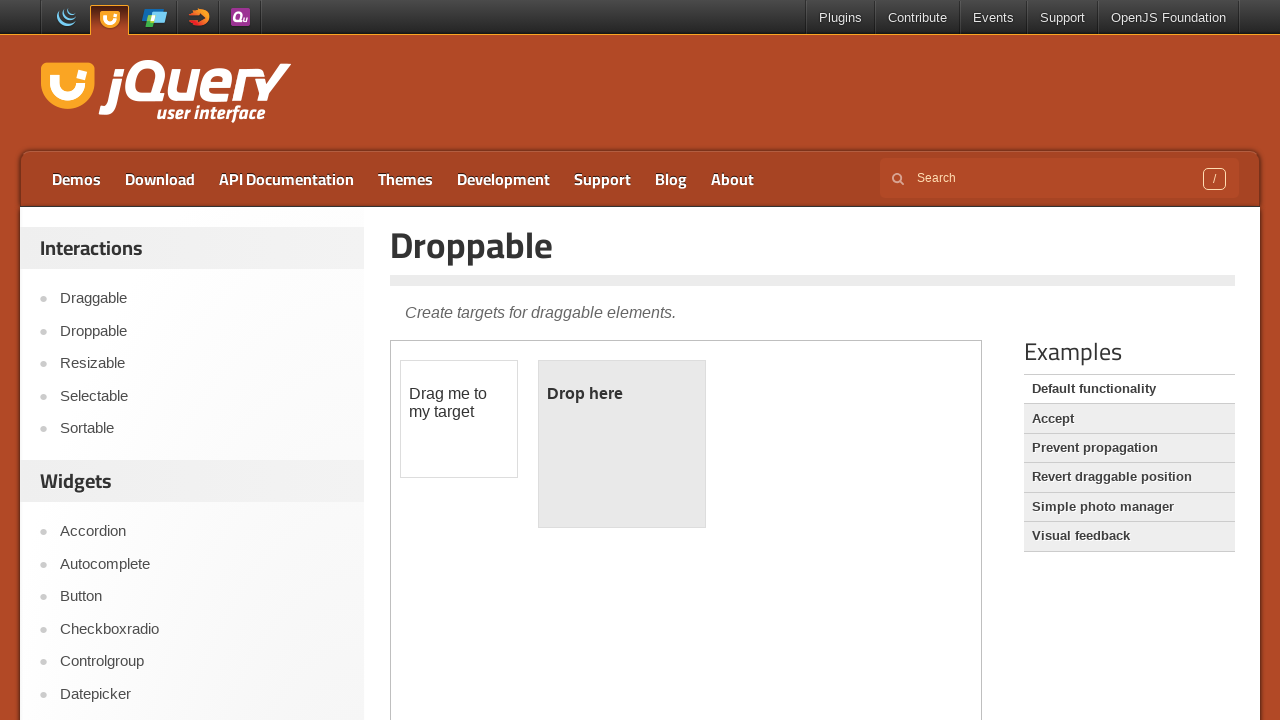

Dragged the source element onto the target element at (622, 444)
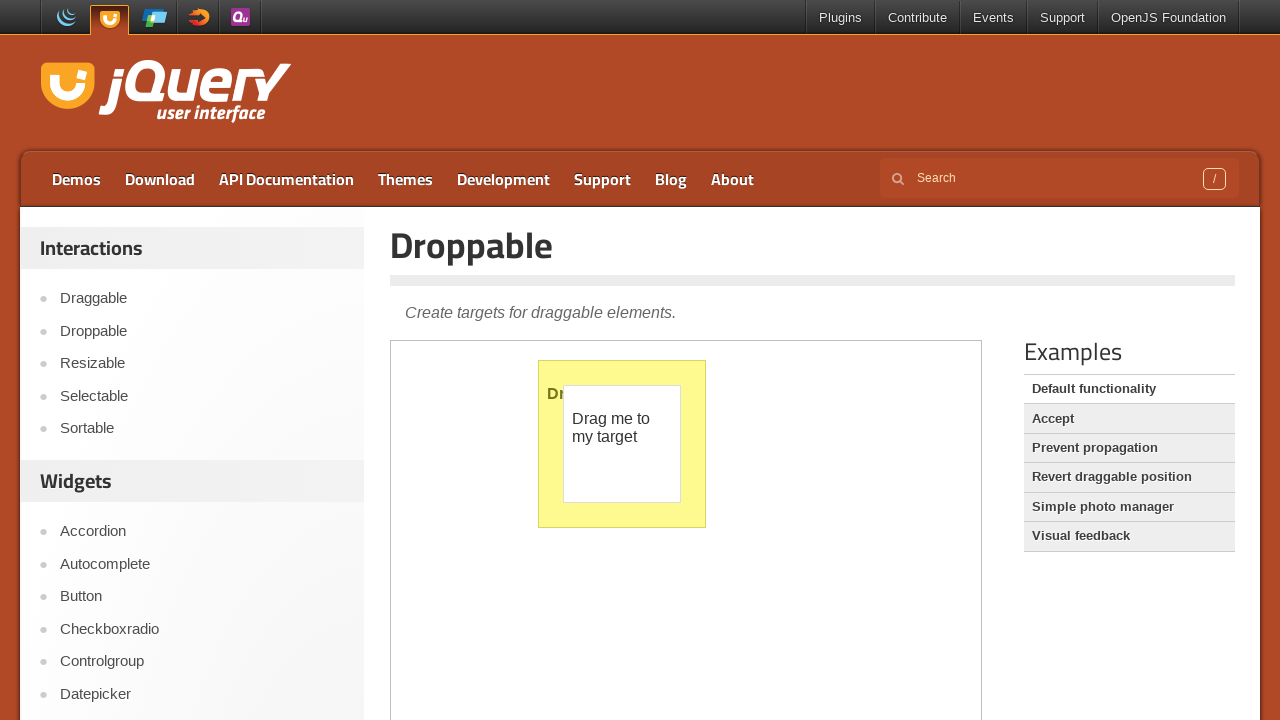

Verified that the target element now displays 'Dropped!' text
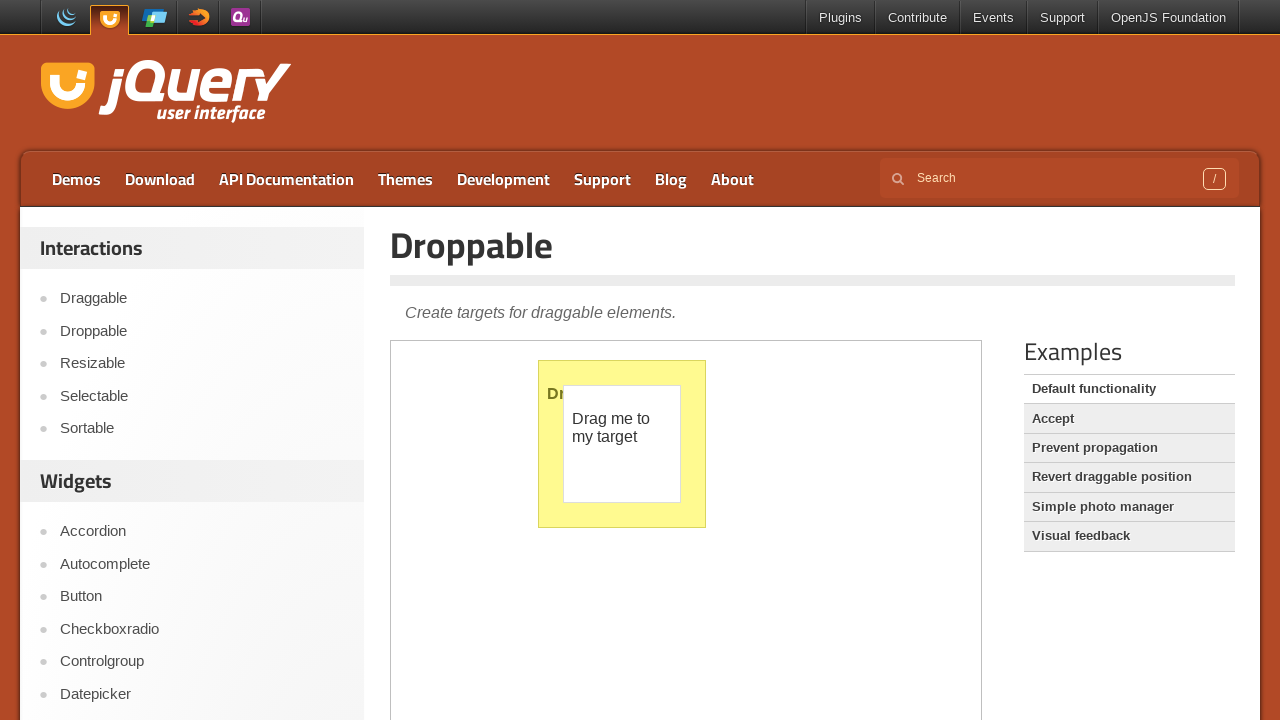

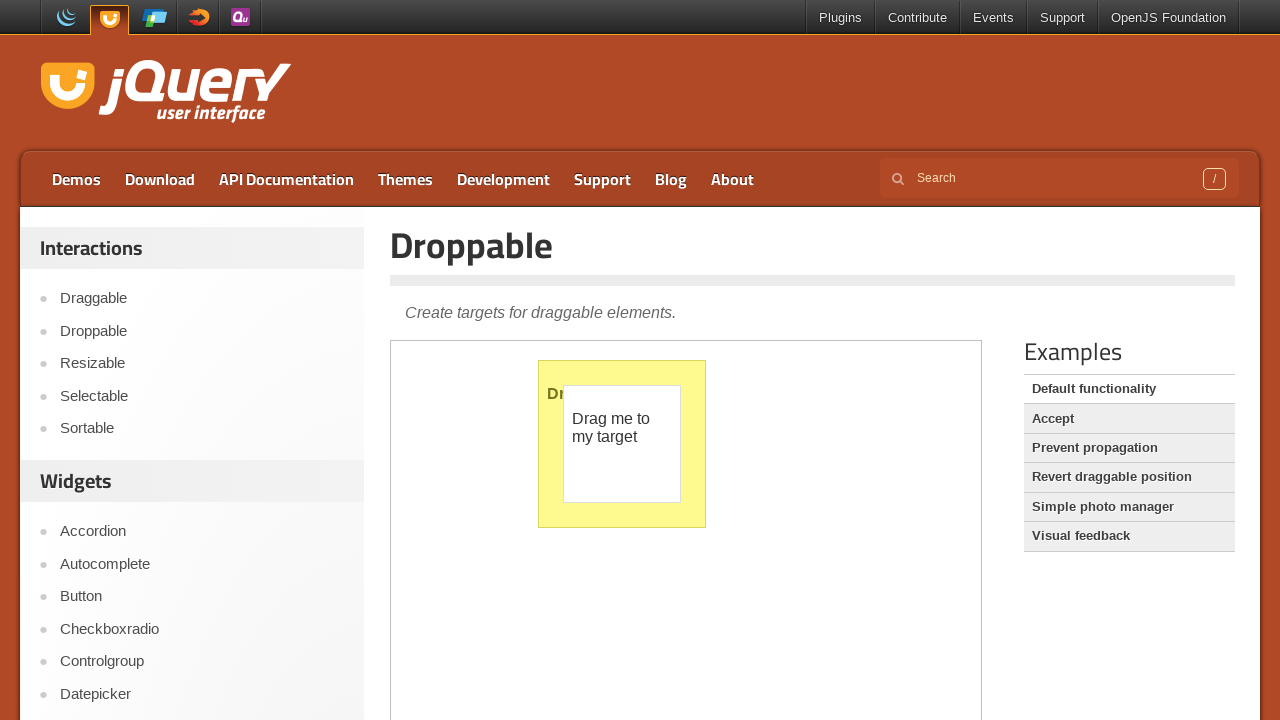